Navigates to Rediff.com homepage and captures a screenshot of the page to verify the page loads correctly

Starting URL: https://www.rediff.com/

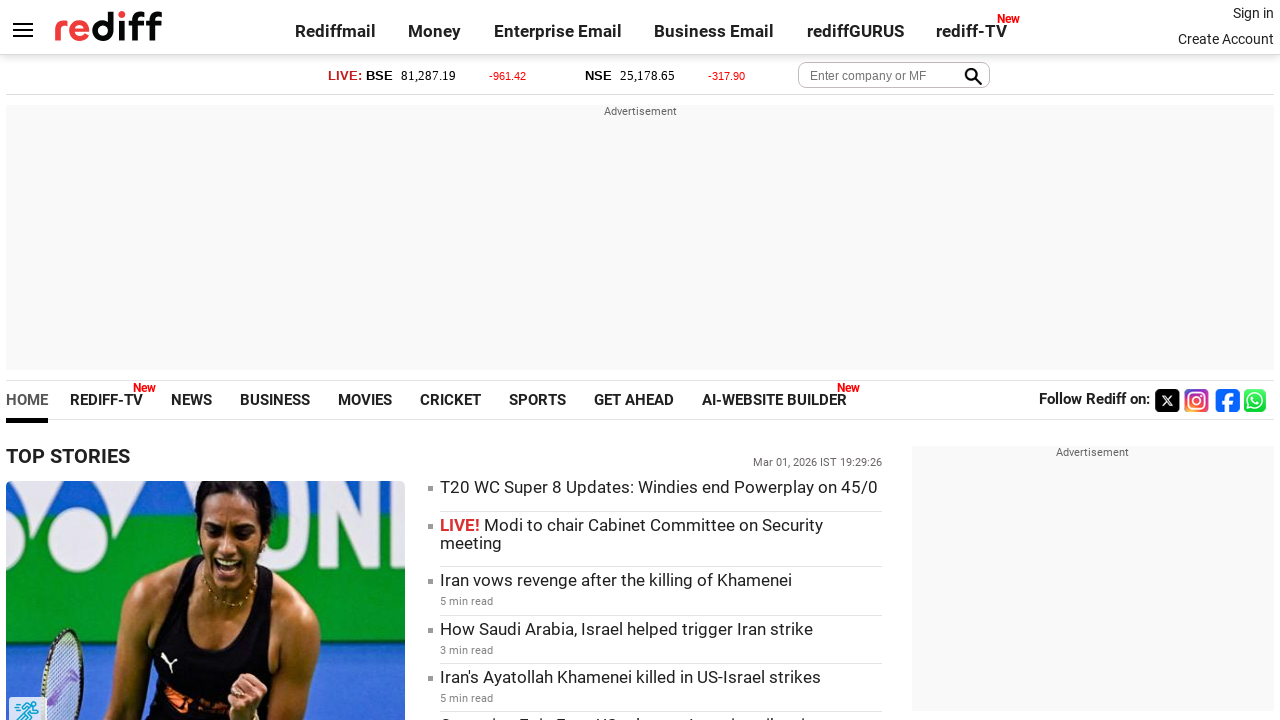

Waited for page to reach networkidle state
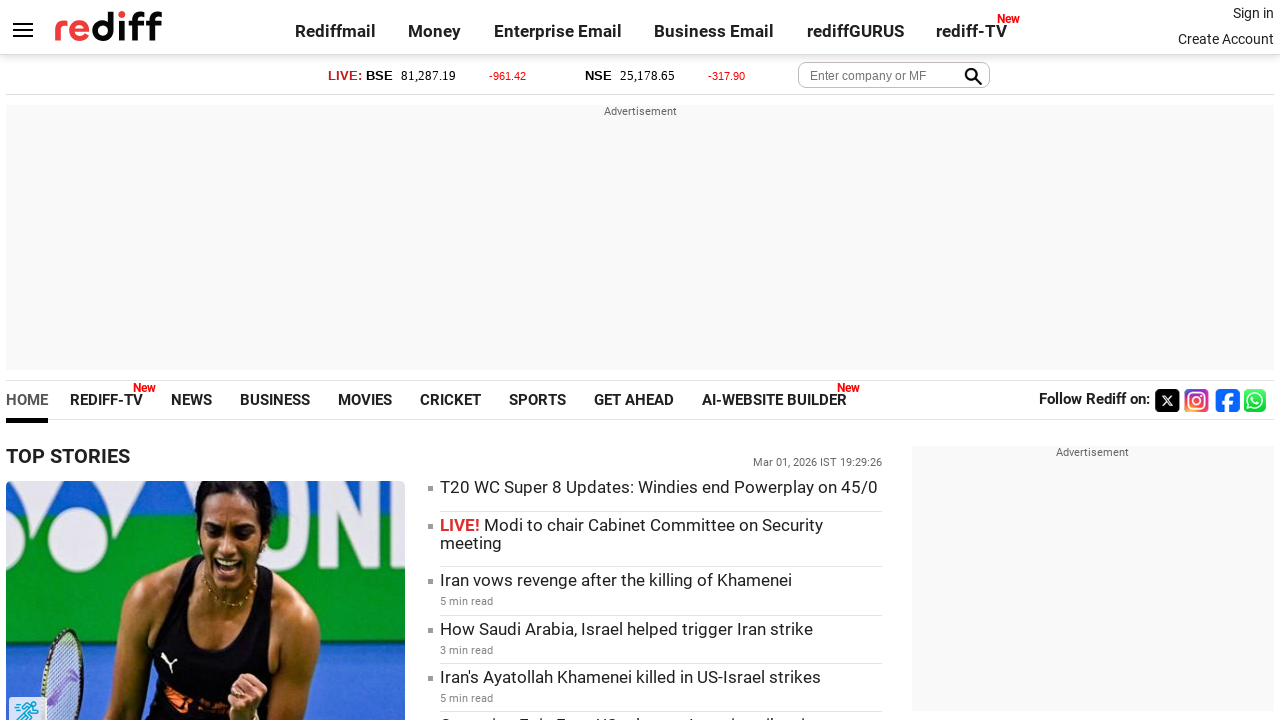

Captured screenshot of Rediff.com homepage to verify page loaded correctly
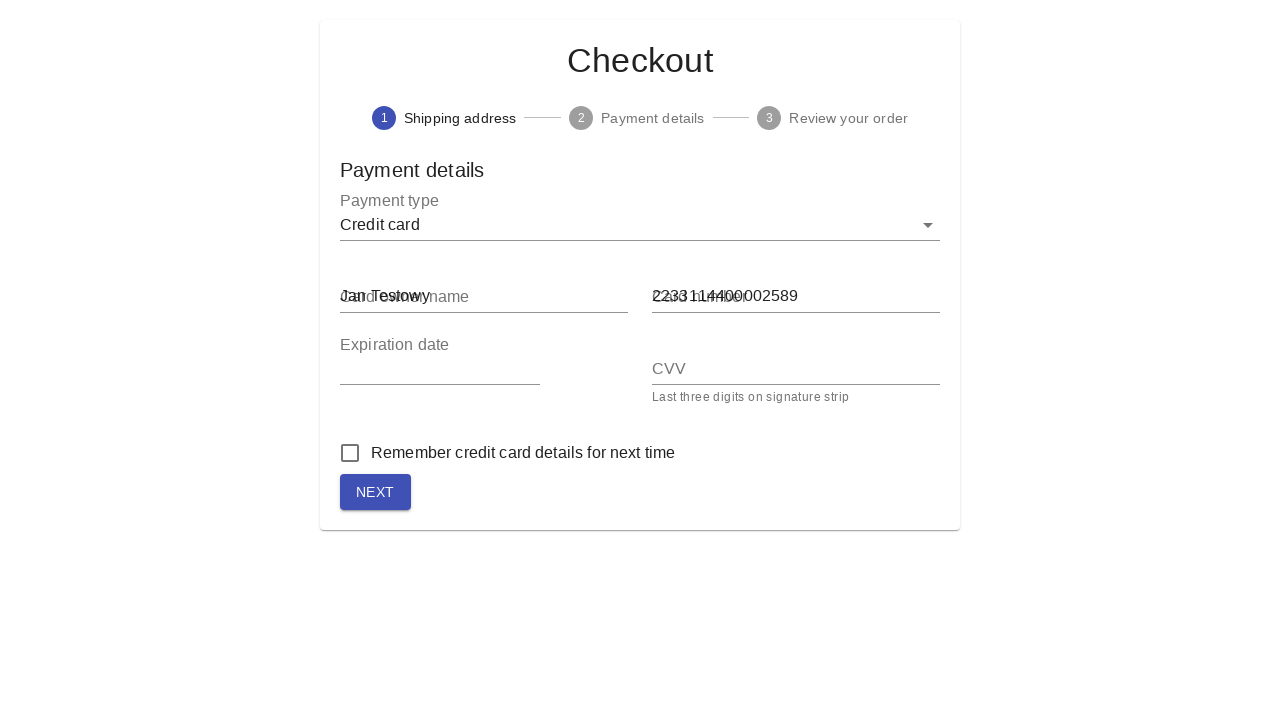

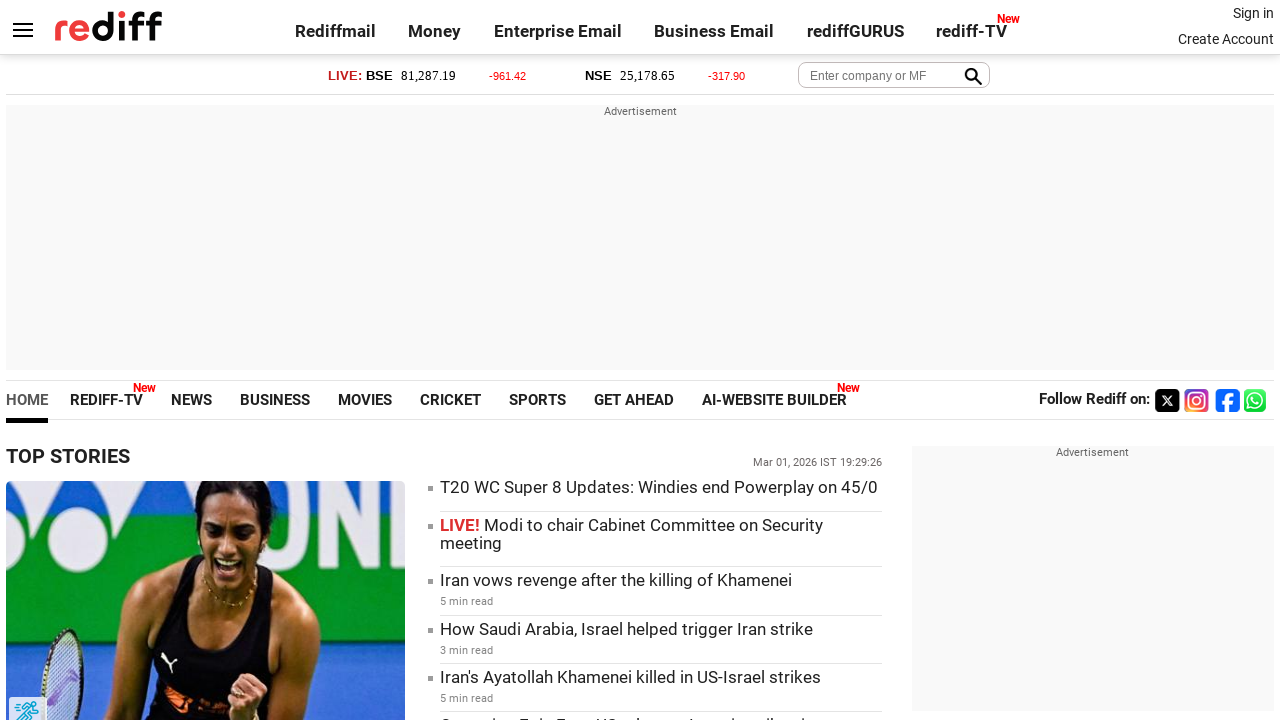